Tests marking all items as completed using the toggle all checkbox

Starting URL: https://demo.playwright.dev/todomvc

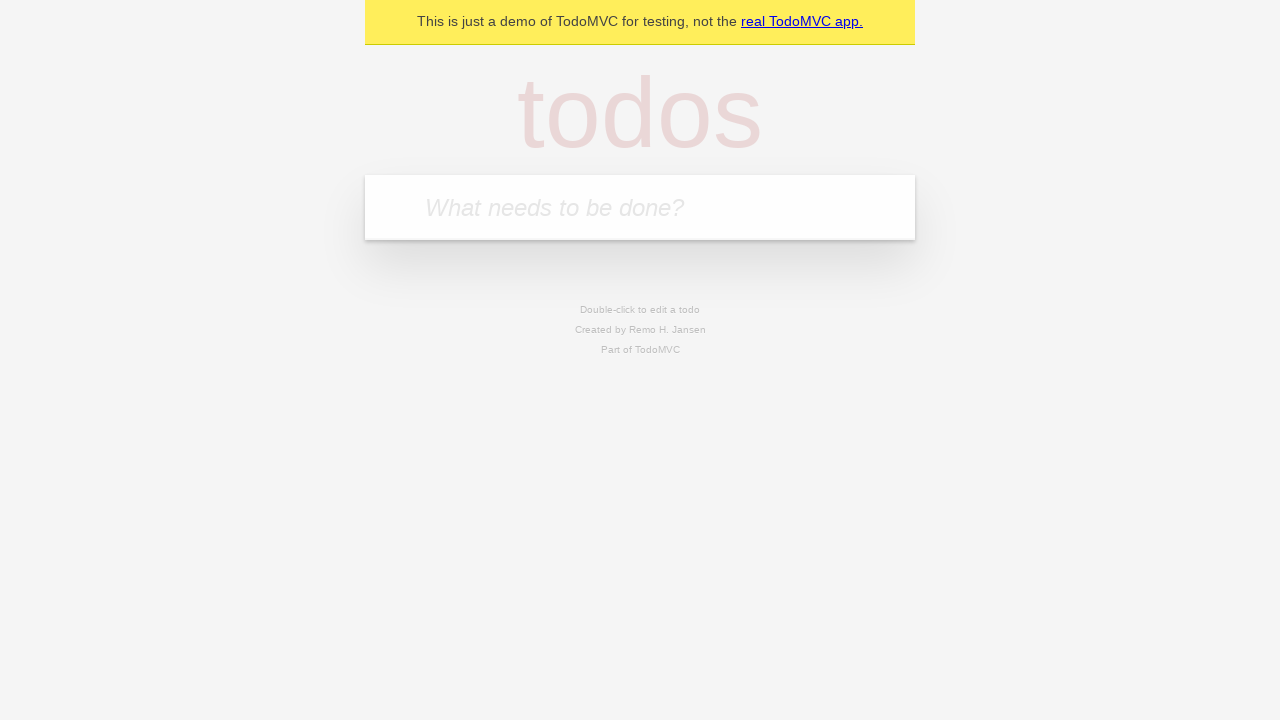

Filled todo input with 'buy some cheese' on internal:attr=[placeholder="What needs to be done?"i]
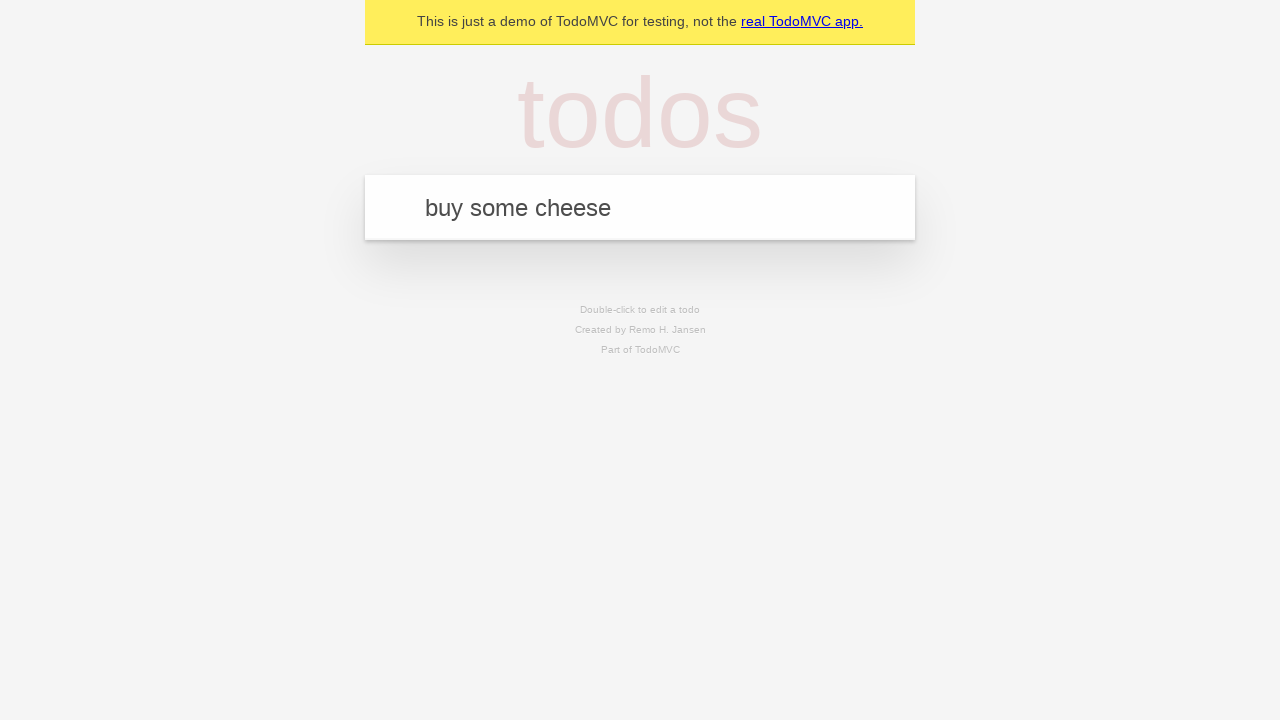

Pressed Enter to add first todo item on internal:attr=[placeholder="What needs to be done?"i]
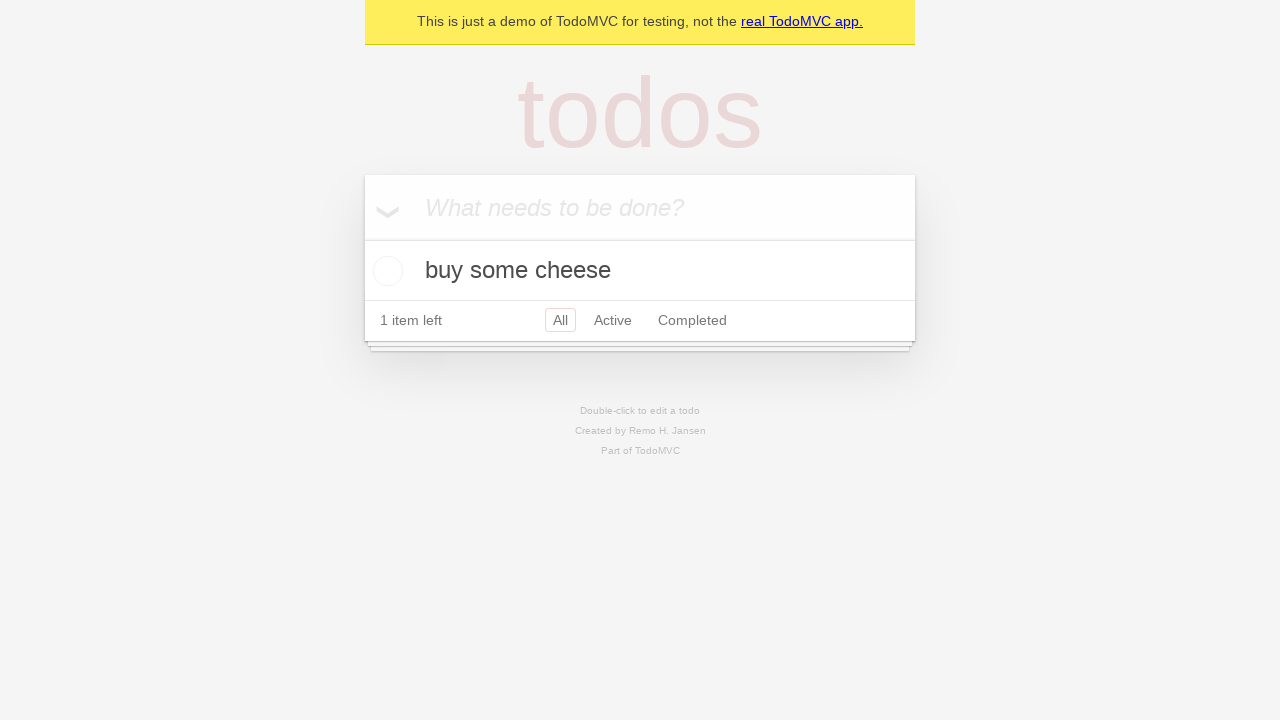

Filled todo input with 'feed the cat' on internal:attr=[placeholder="What needs to be done?"i]
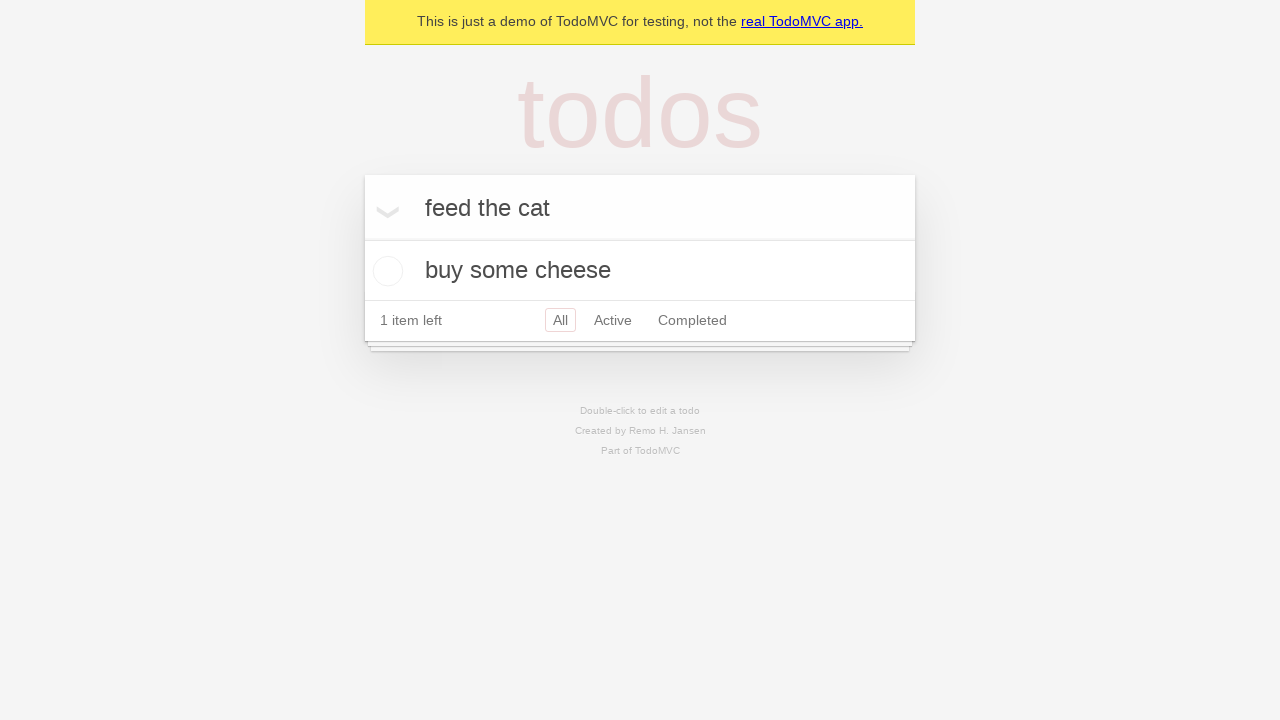

Pressed Enter to add second todo item on internal:attr=[placeholder="What needs to be done?"i]
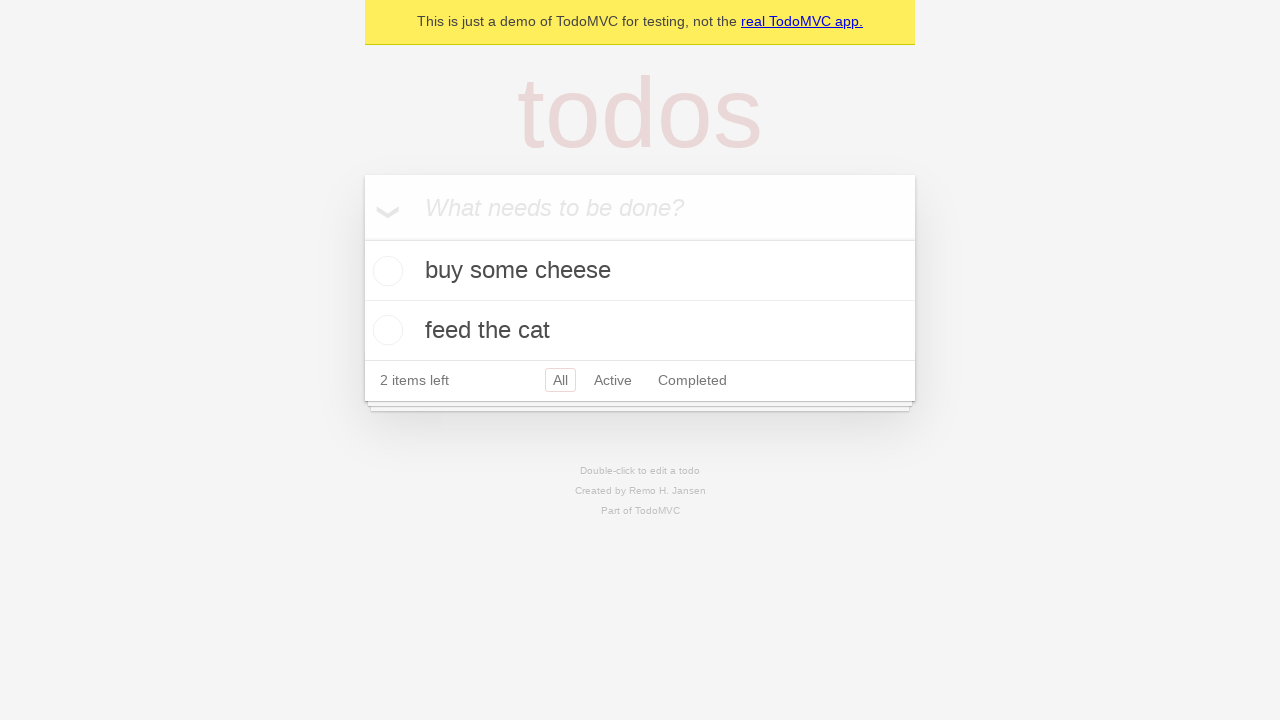

Filled todo input with 'book a doctors appointment' on internal:attr=[placeholder="What needs to be done?"i]
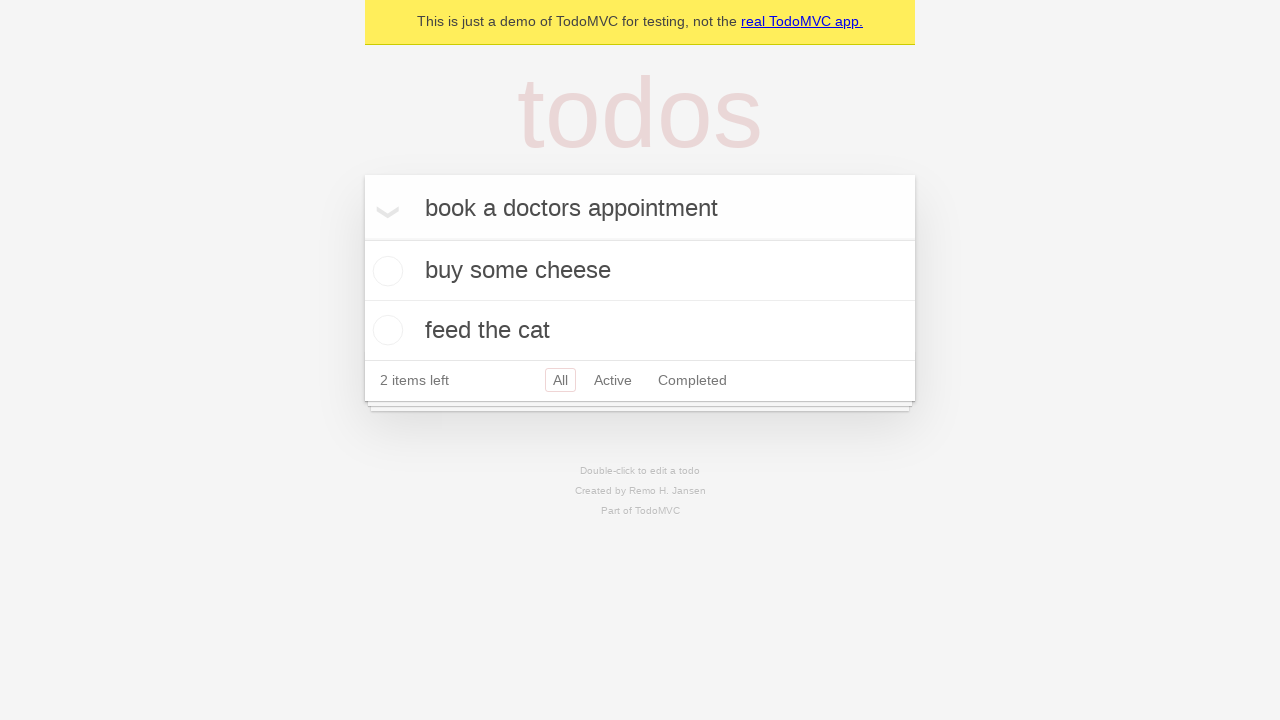

Pressed Enter to add third todo item on internal:attr=[placeholder="What needs to be done?"i]
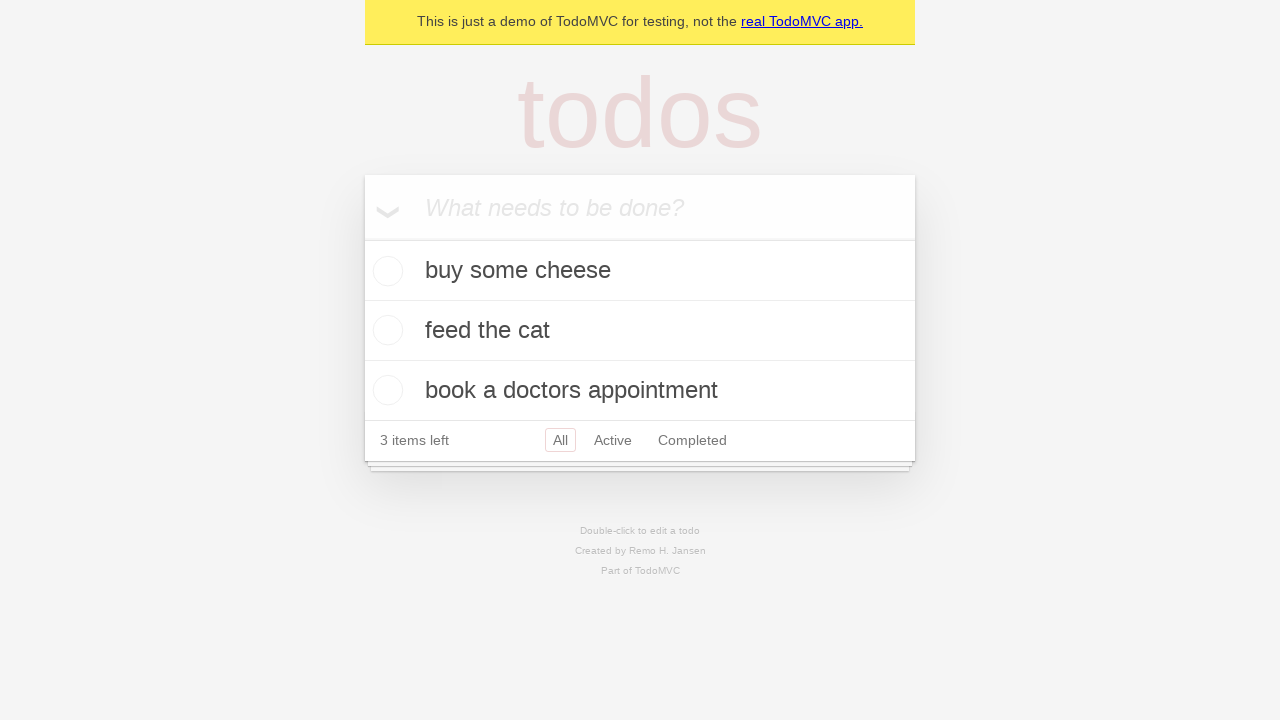

Clicked toggle all checkbox to mark all items as completed at (362, 238) on internal:label="Mark all as complete"i
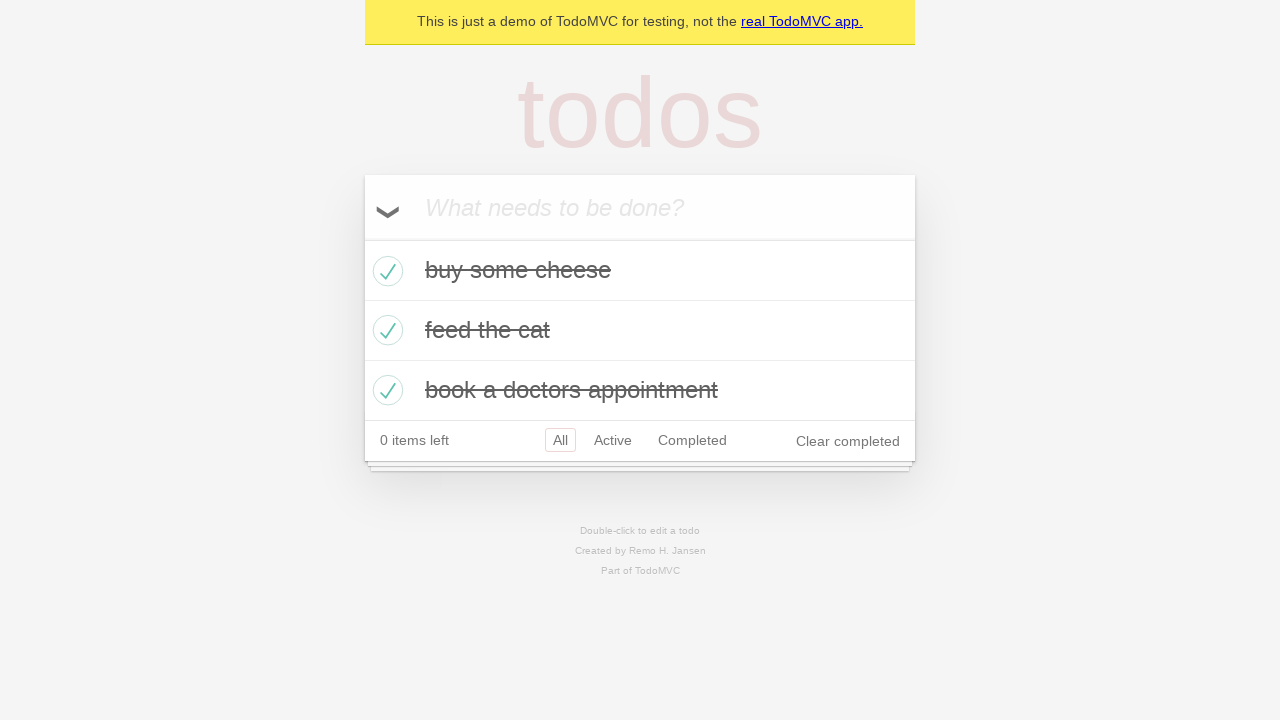

Verified all todo items are marked as completed
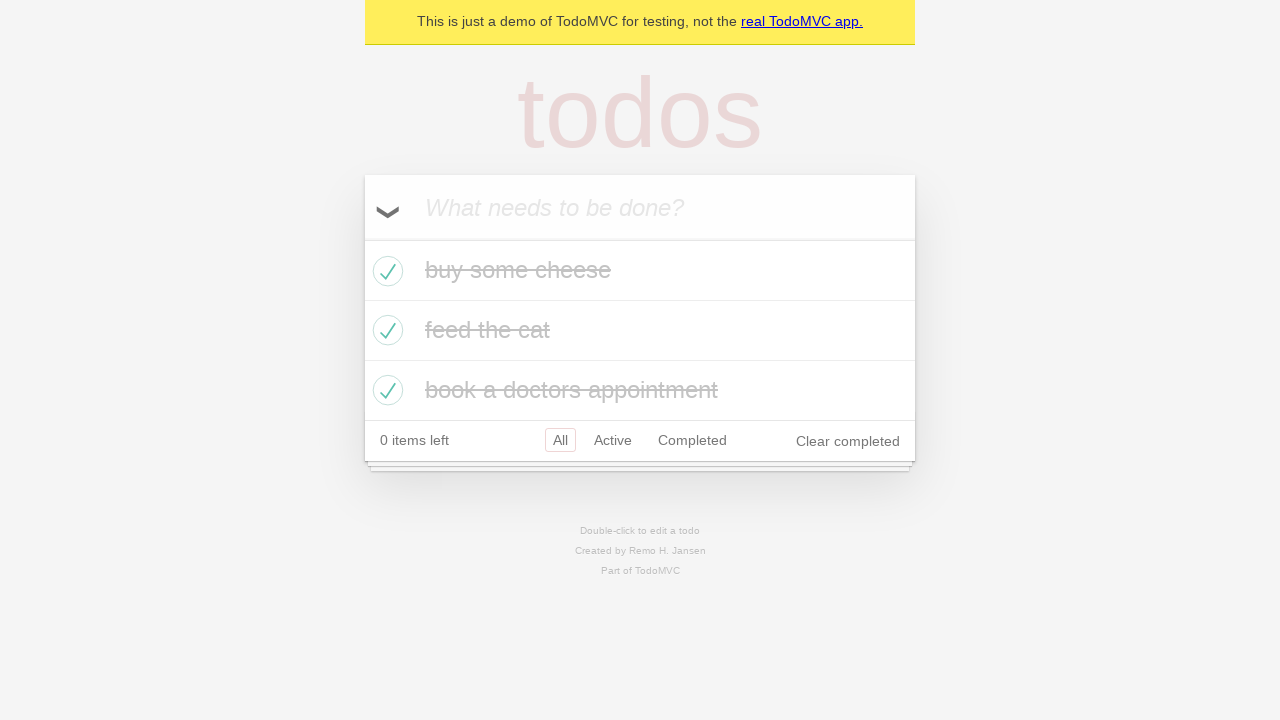

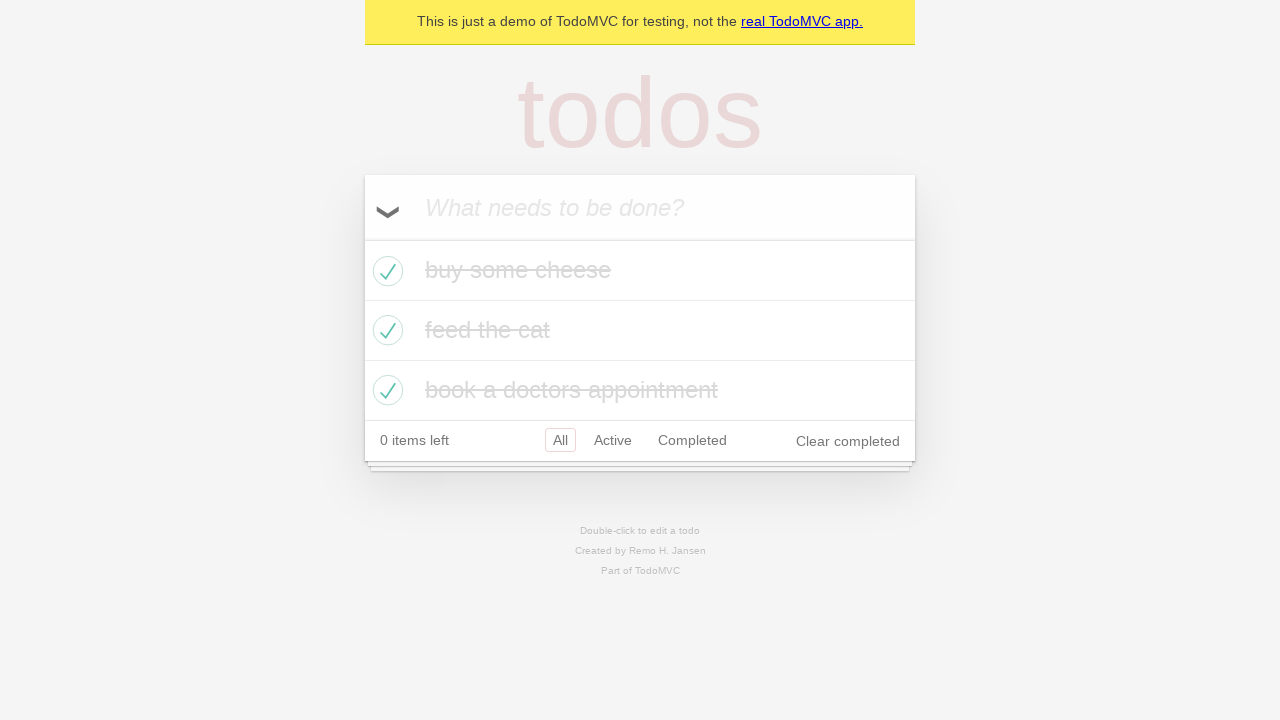